Tests dropdown functionality by locating a car selection dropdown and iterating through all available options, clicking each one to verify they are selectable.

Starting URL: https://rakeshb13.github.io/SeleniumHTMLPages/AllExamples.html

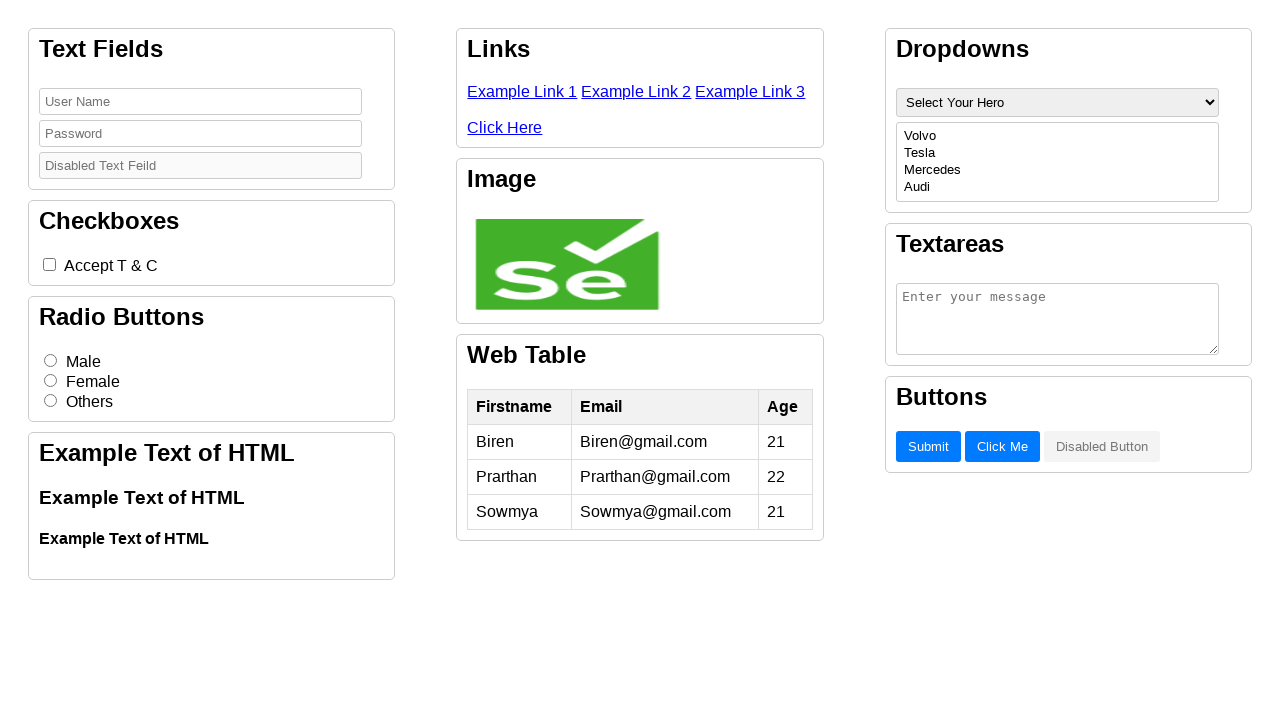

Navigated to AllExamples.html page
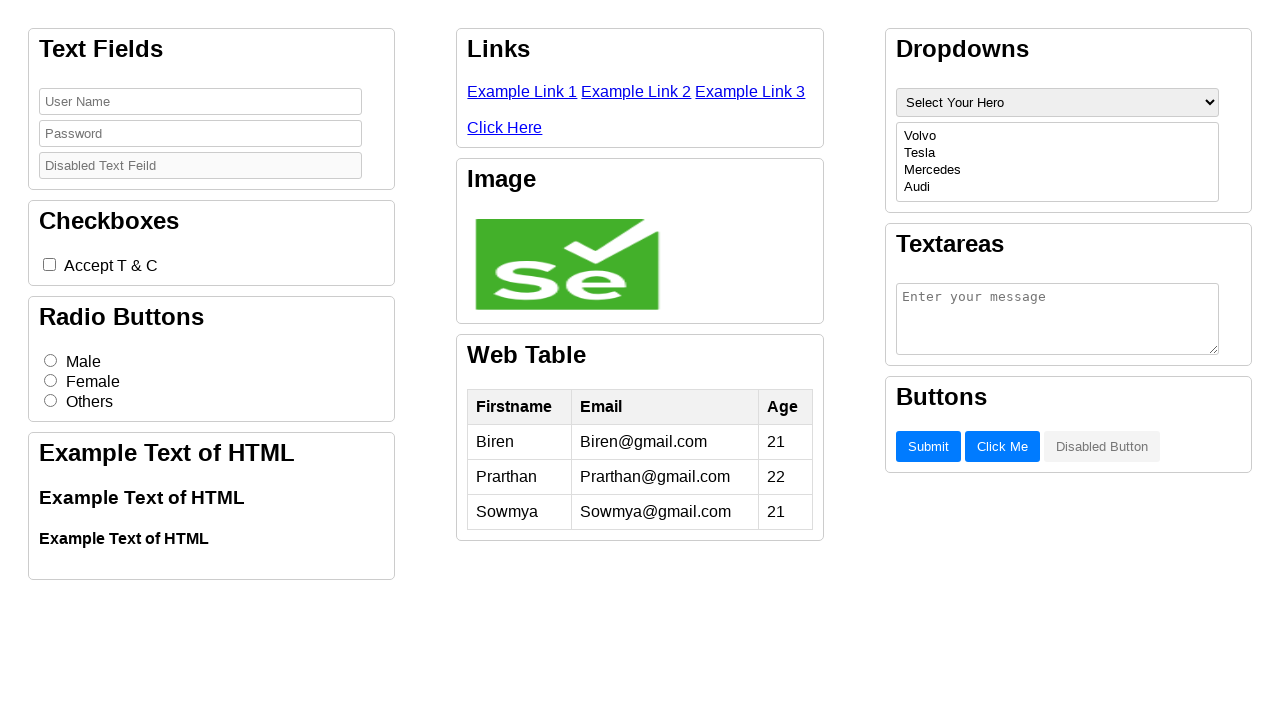

Located car selection dropdown element
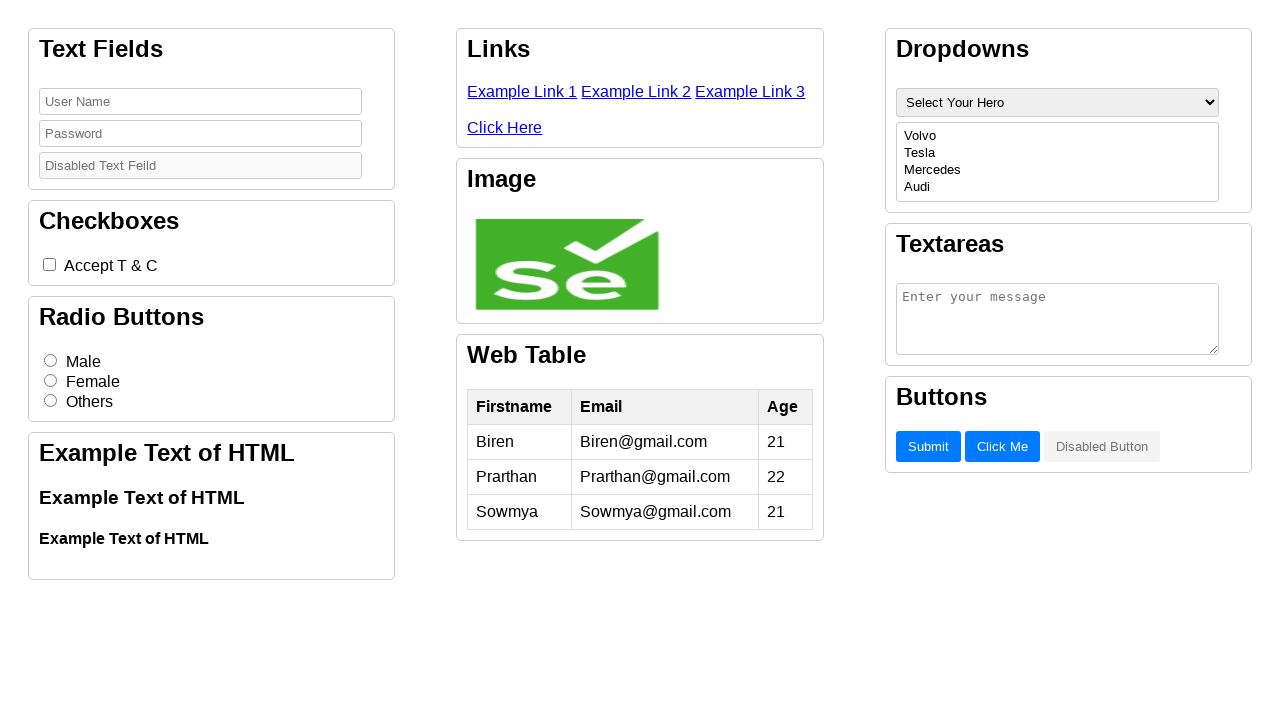

Dropdown became visible
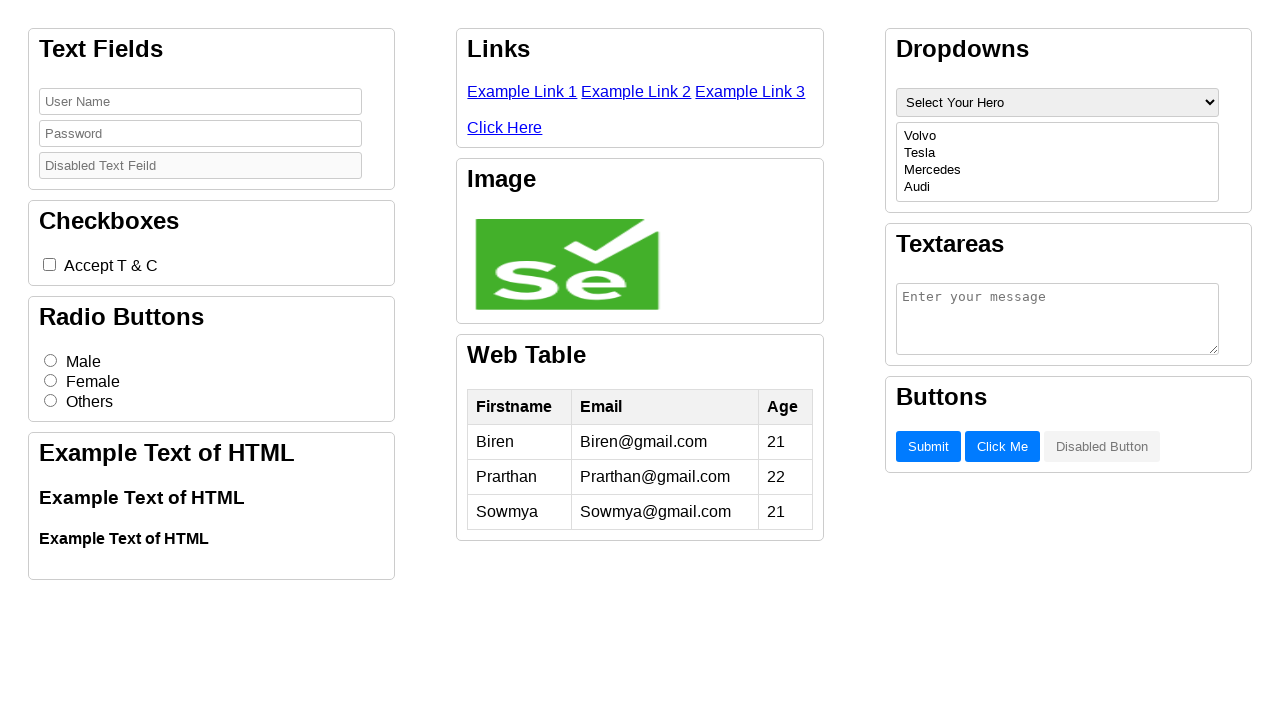

Retrieved all dropdown option elements
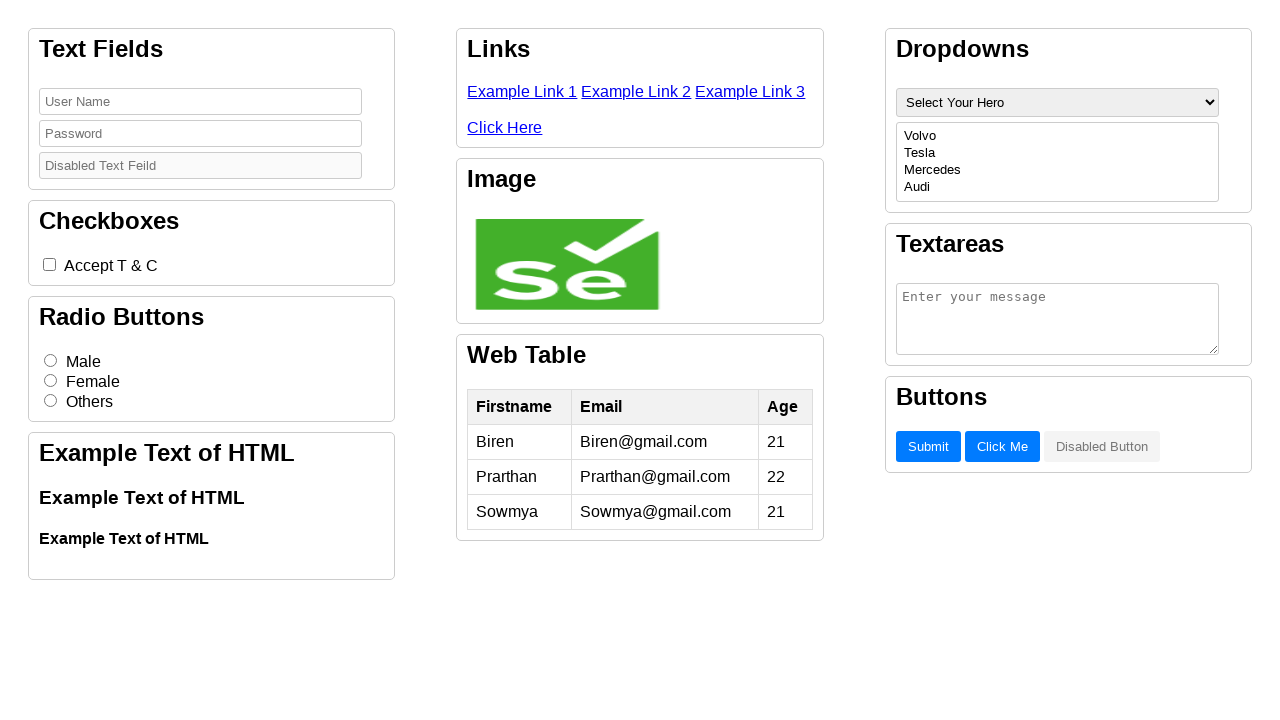

Counted 4 total options in dropdown
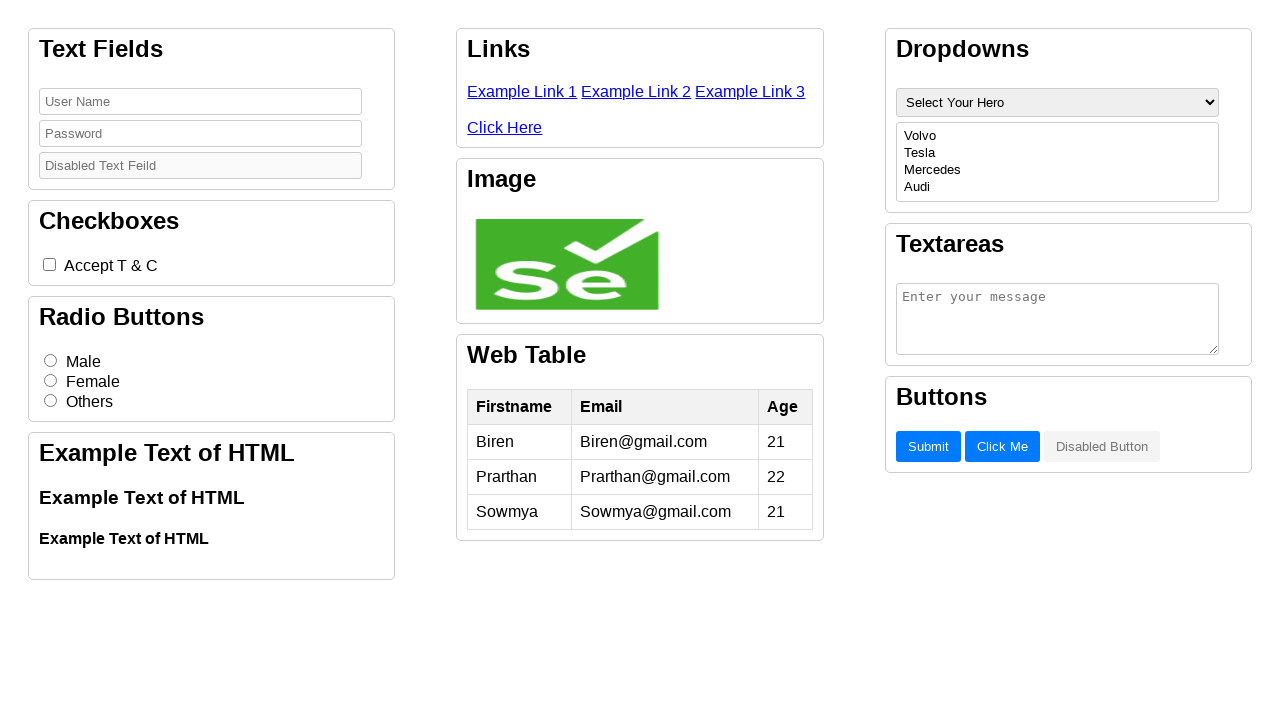

Retrieved value attribute from option 1
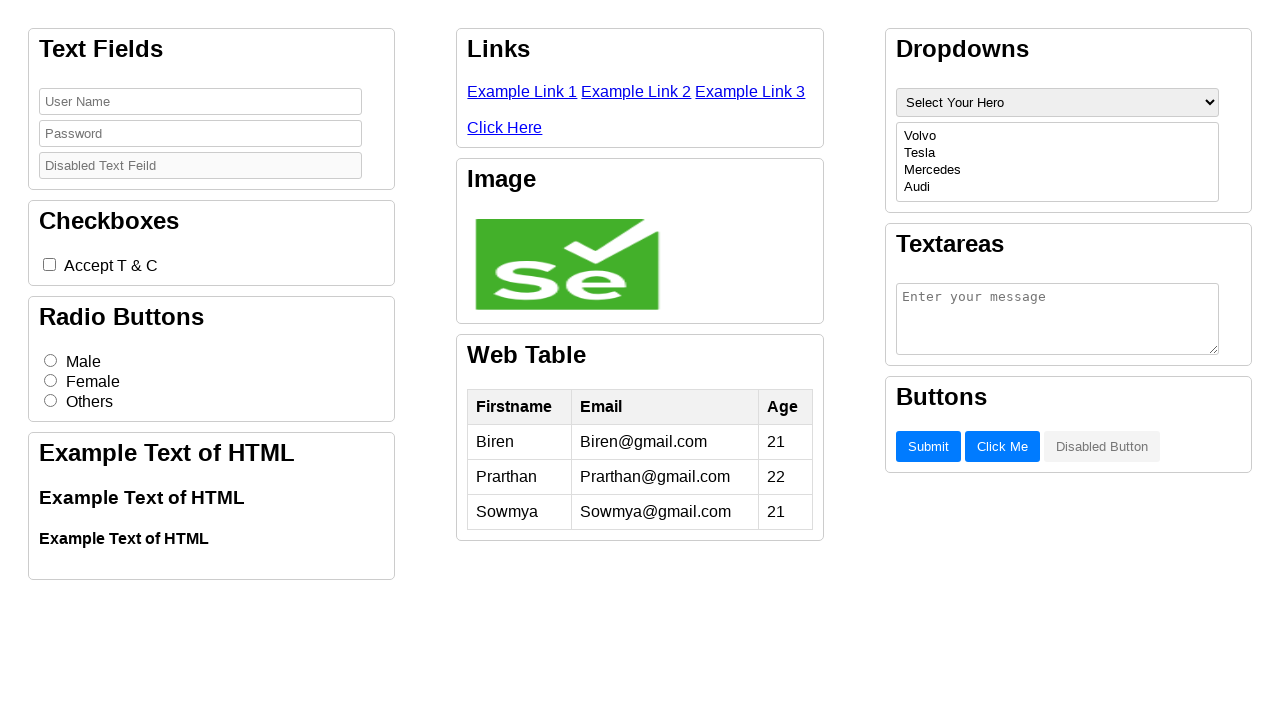

Selected dropdown option by value: volvo on select[title='SelectYourCar']
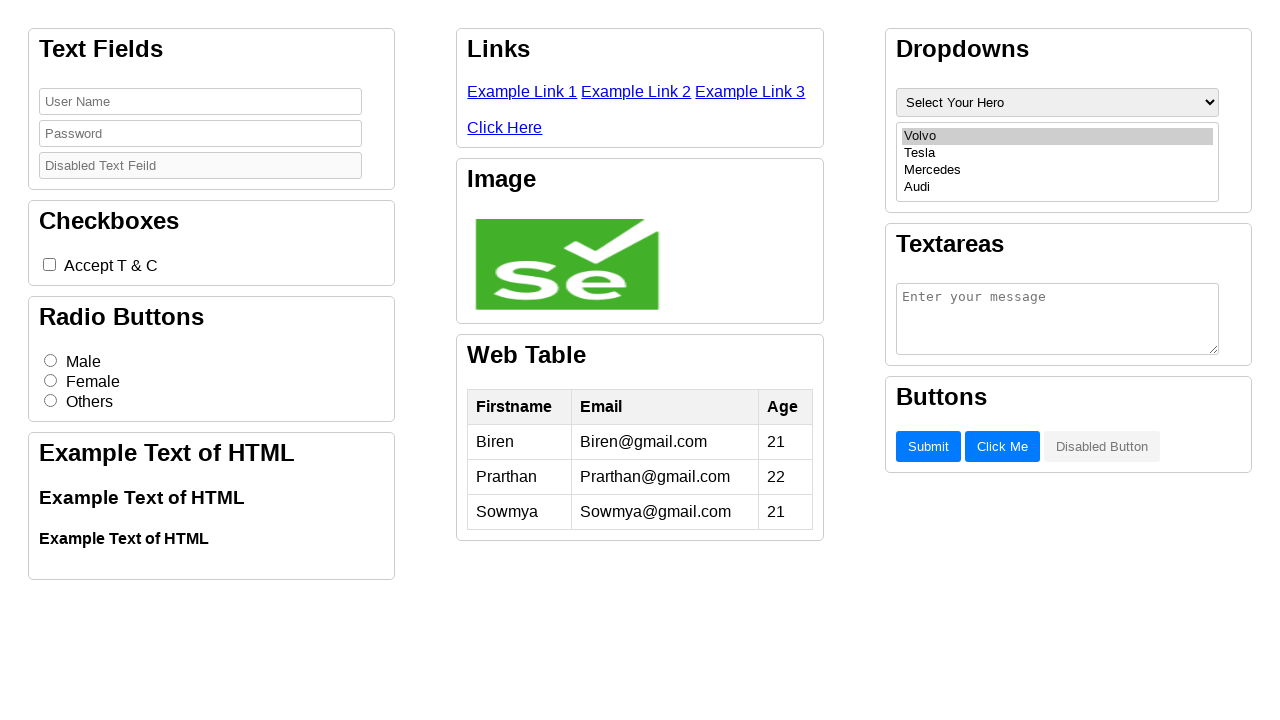

Waited 1000ms after selecting option 1
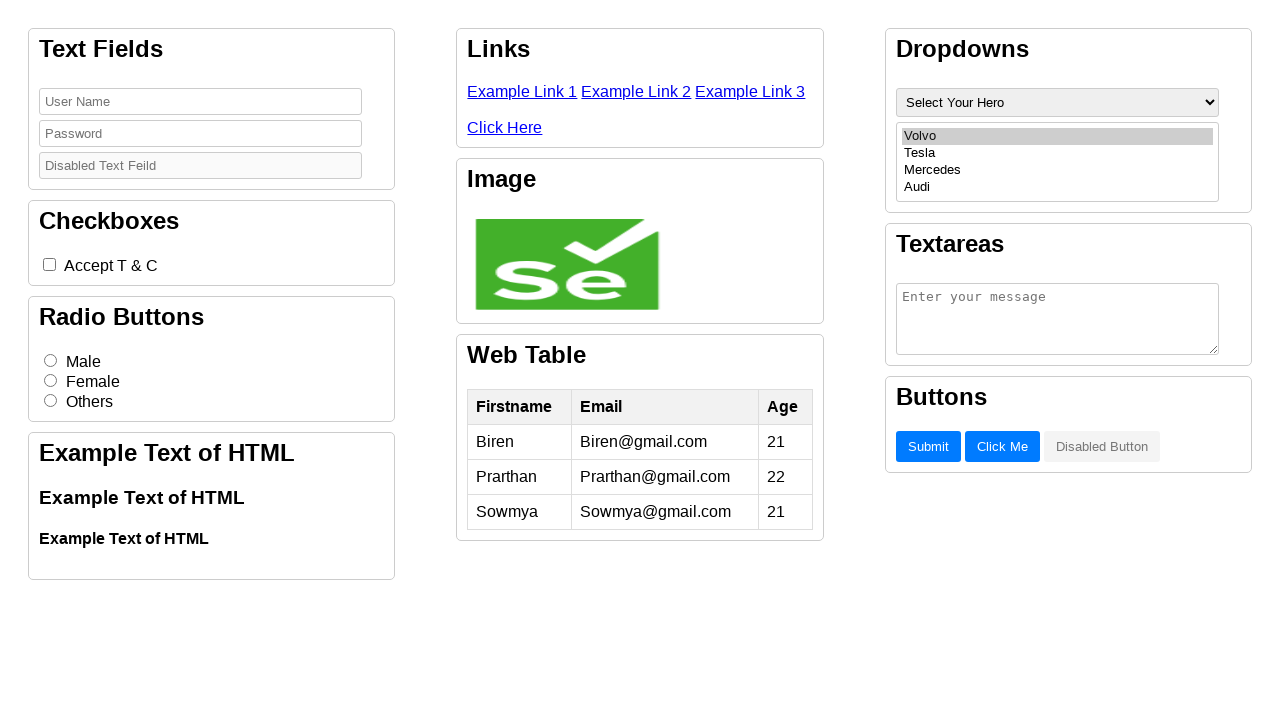

Retrieved value attribute from option 2
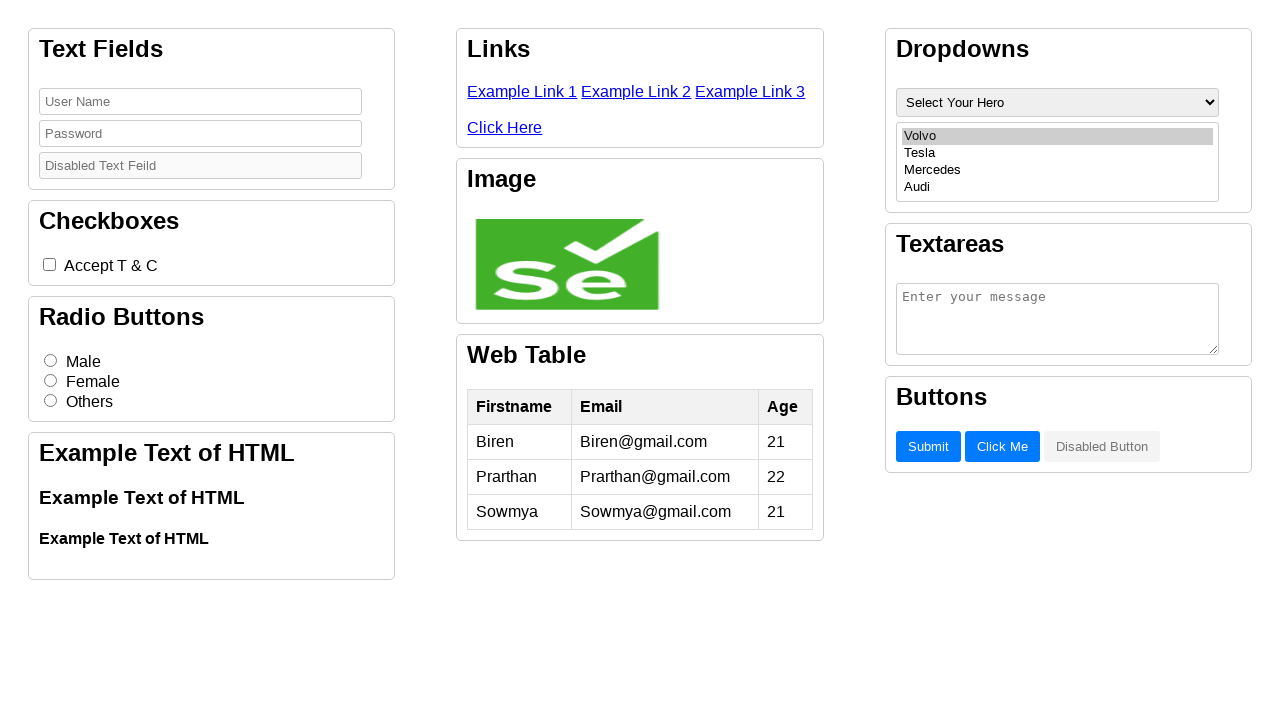

Selected dropdown option by value: tesla on select[title='SelectYourCar']
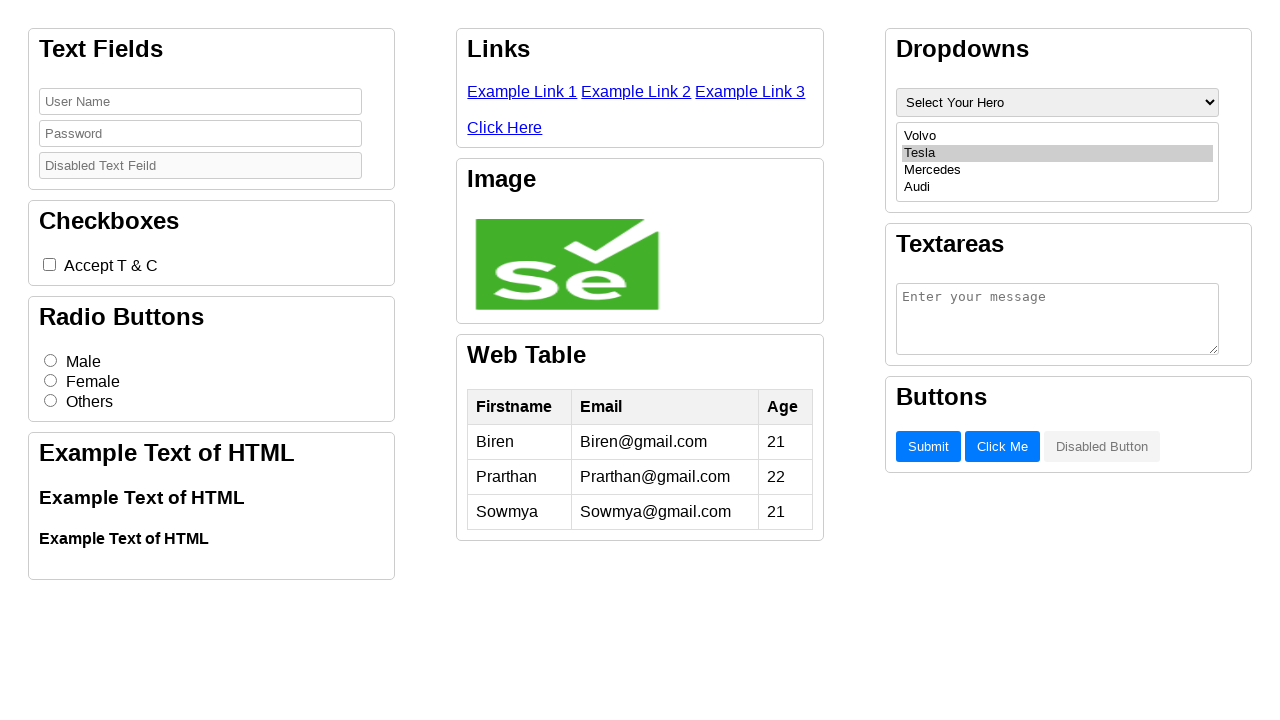

Waited 1000ms after selecting option 2
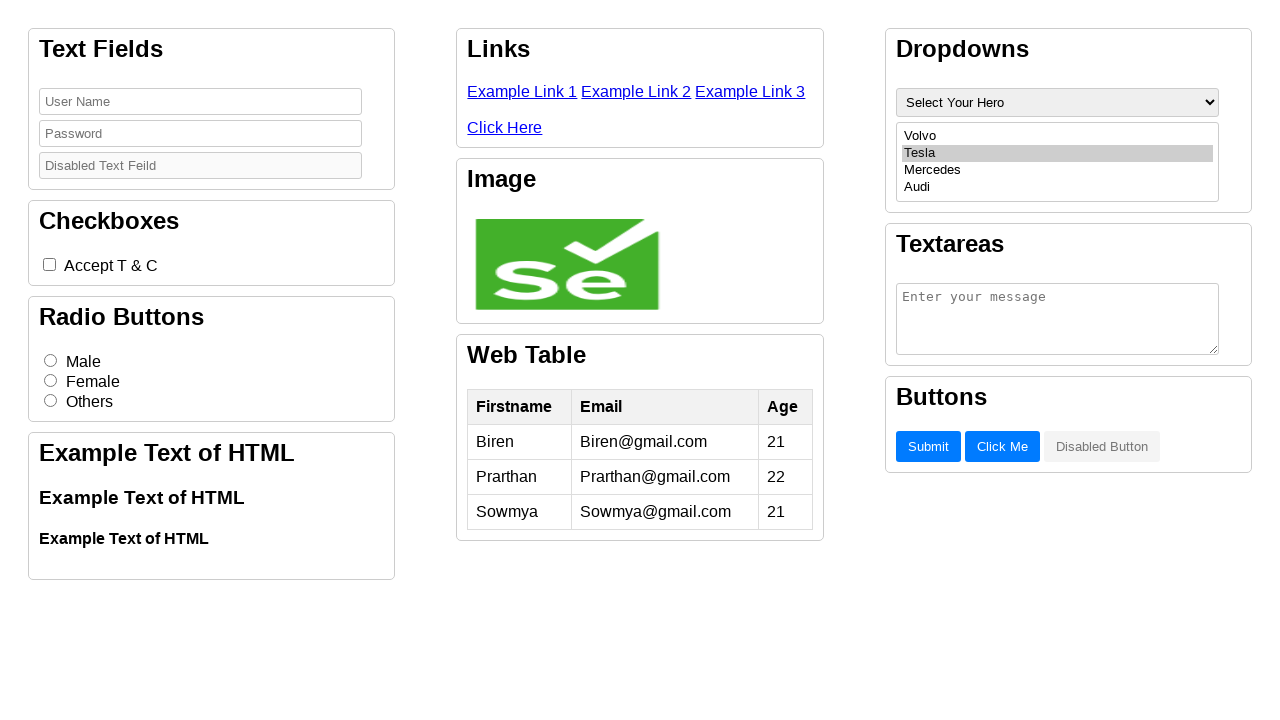

Retrieved value attribute from option 3
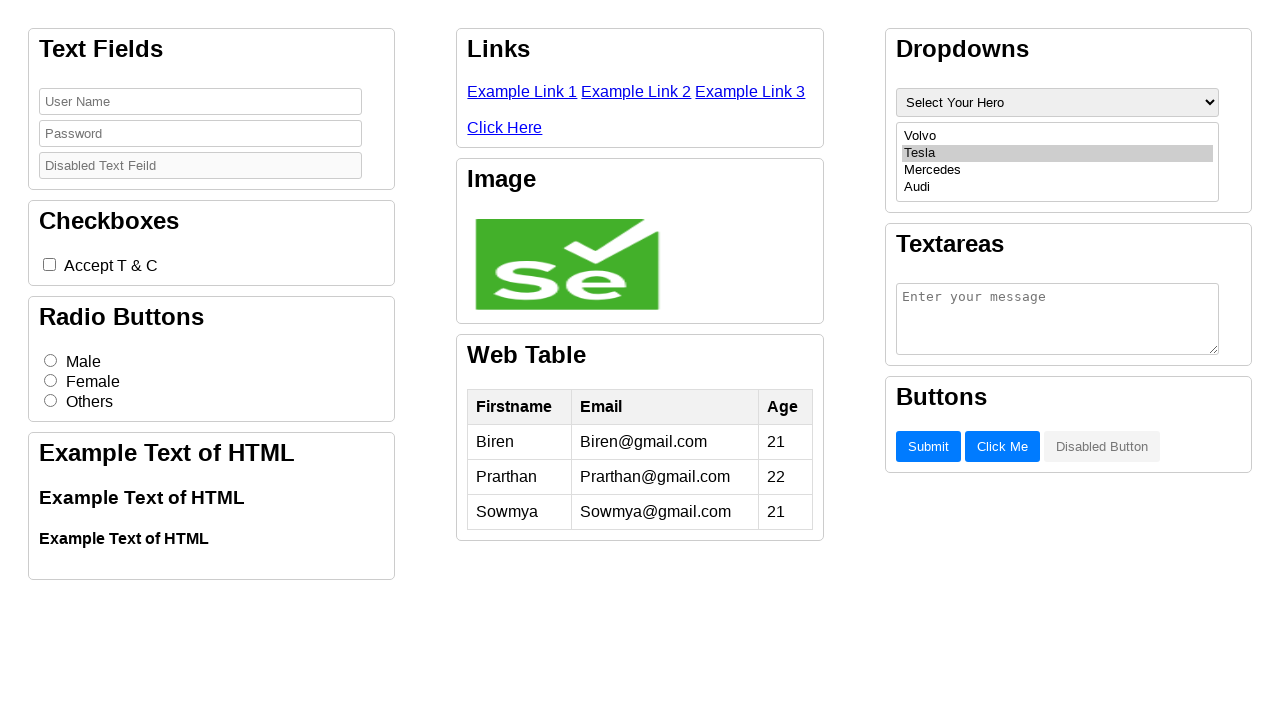

Selected dropdown option by value: mercedes on select[title='SelectYourCar']
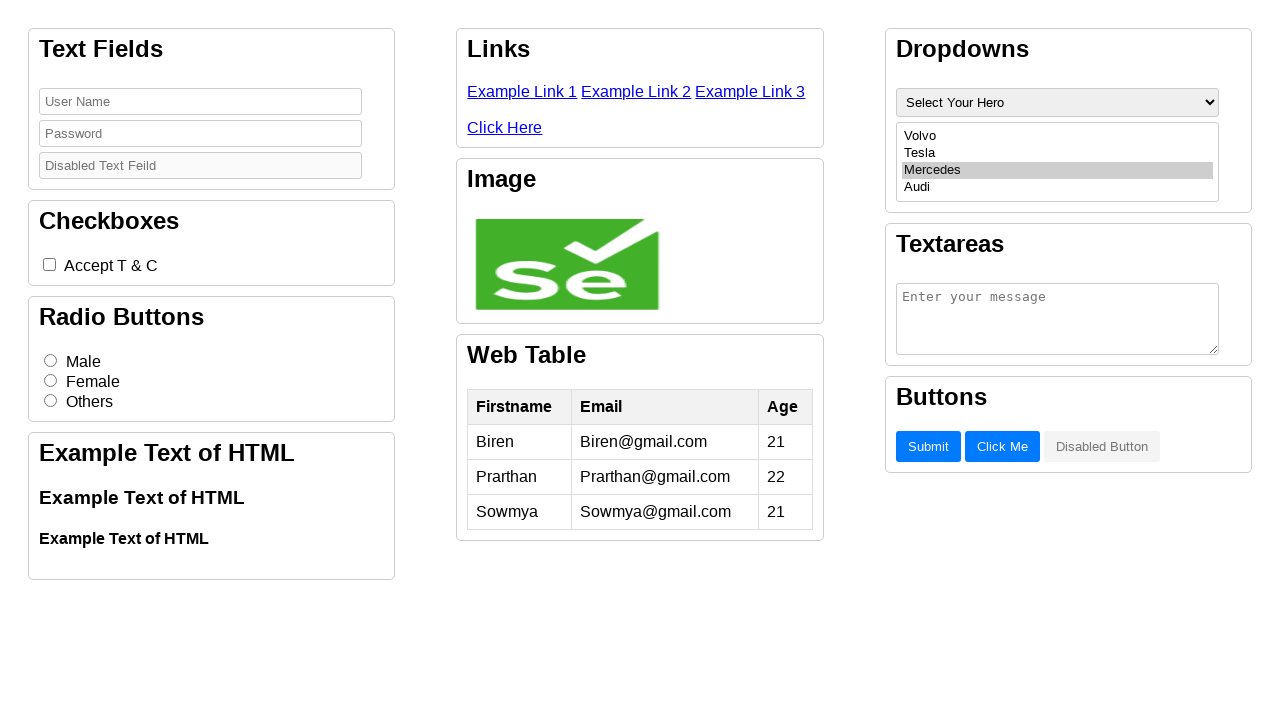

Waited 1000ms after selecting option 3
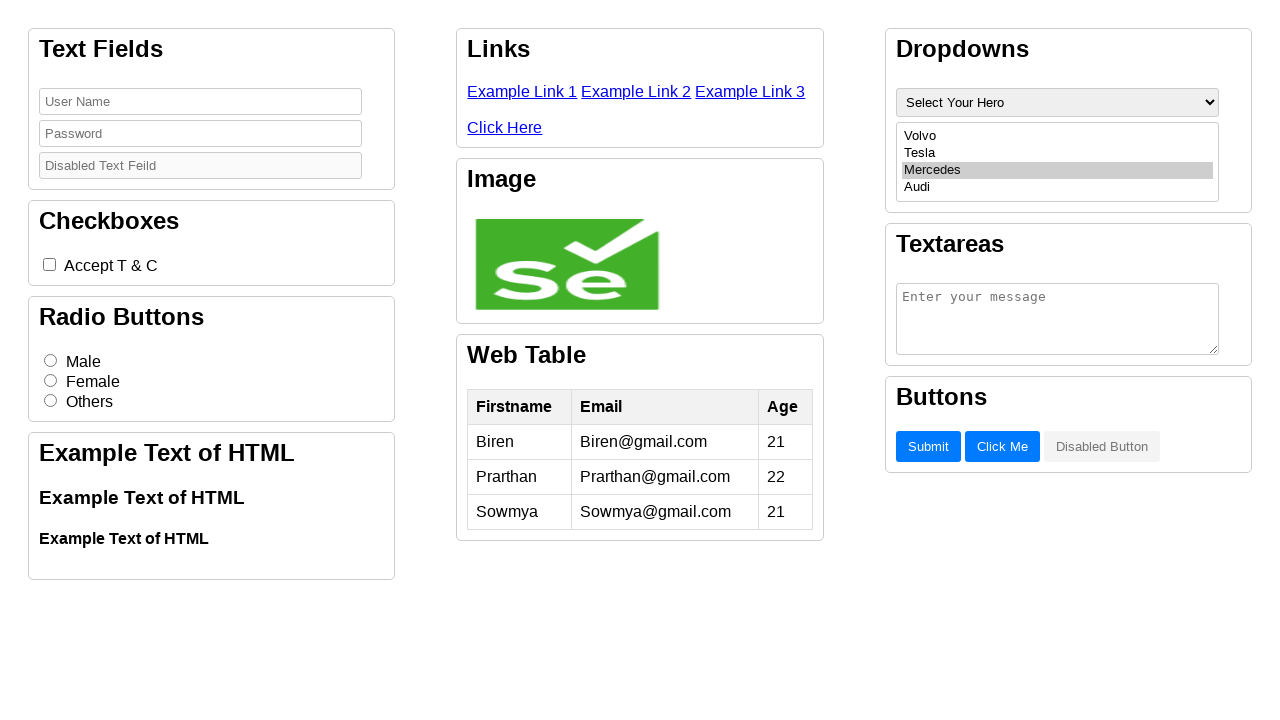

Retrieved value attribute from option 4
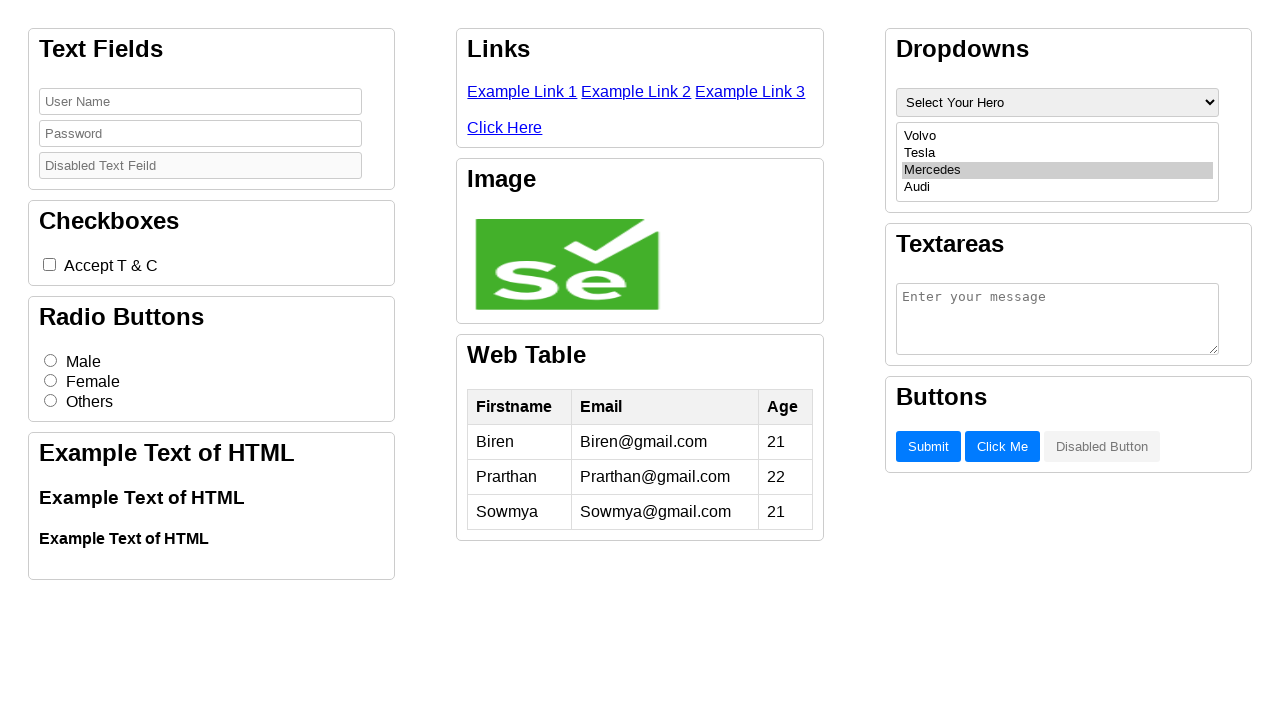

Selected dropdown option by value: audi on select[title='SelectYourCar']
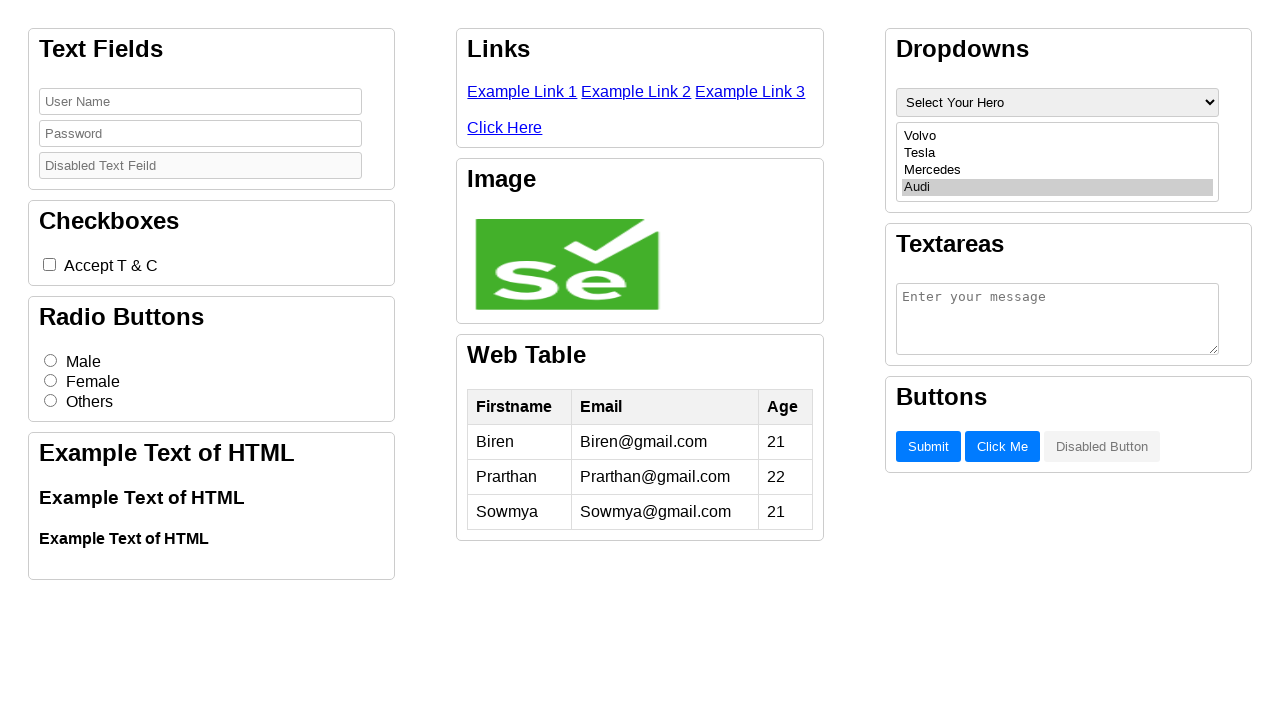

Waited 1000ms after selecting option 4
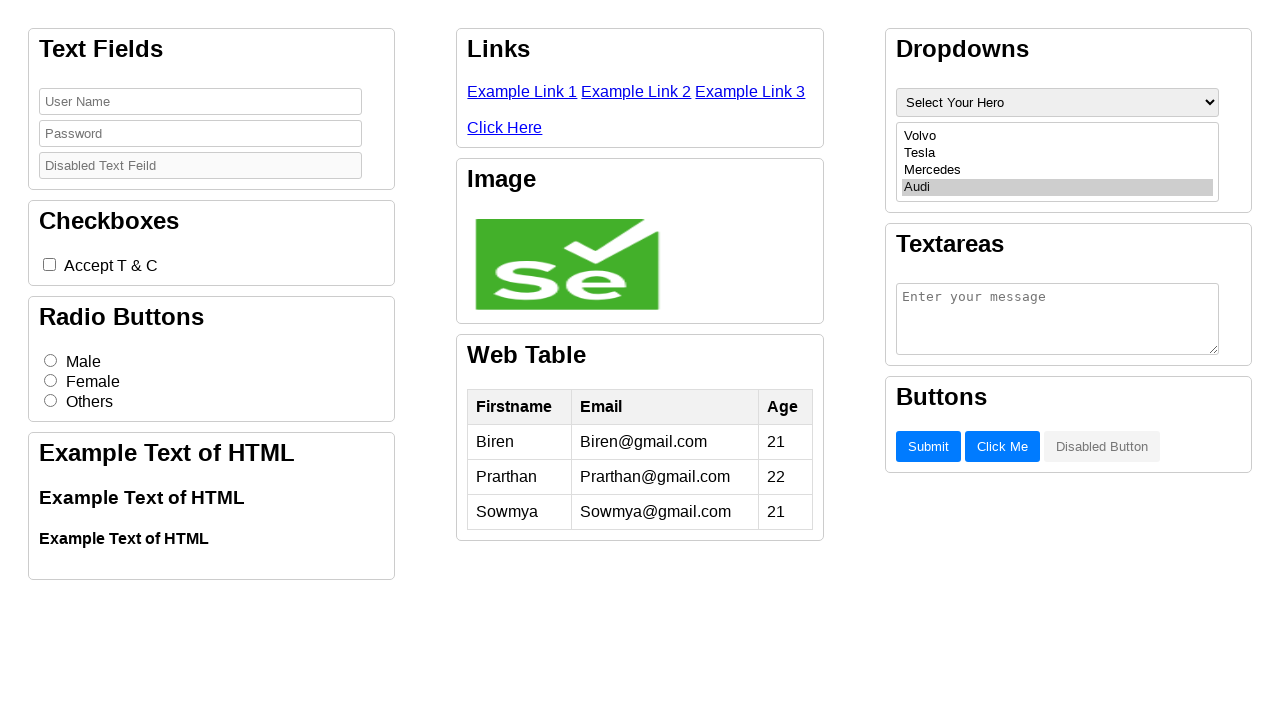

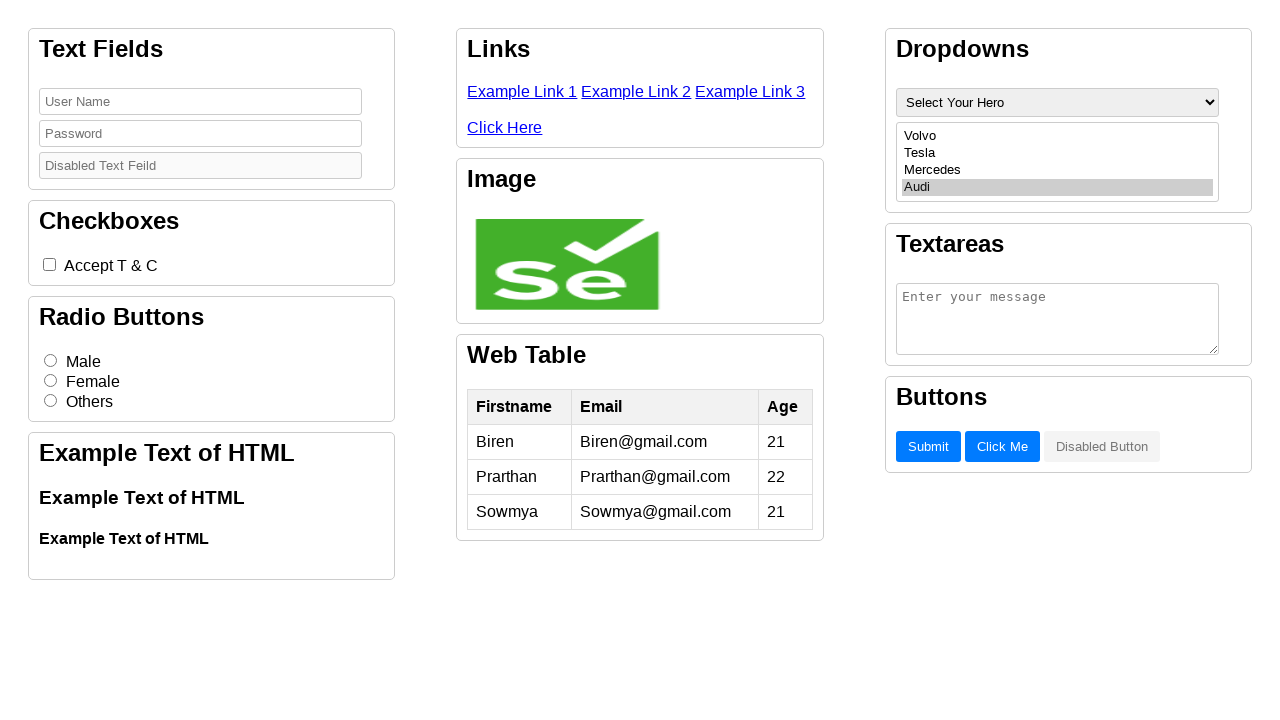